Fills in the first name field on a contact form

Starting URL: https://www.automationtesting.co.uk/contactForm.html

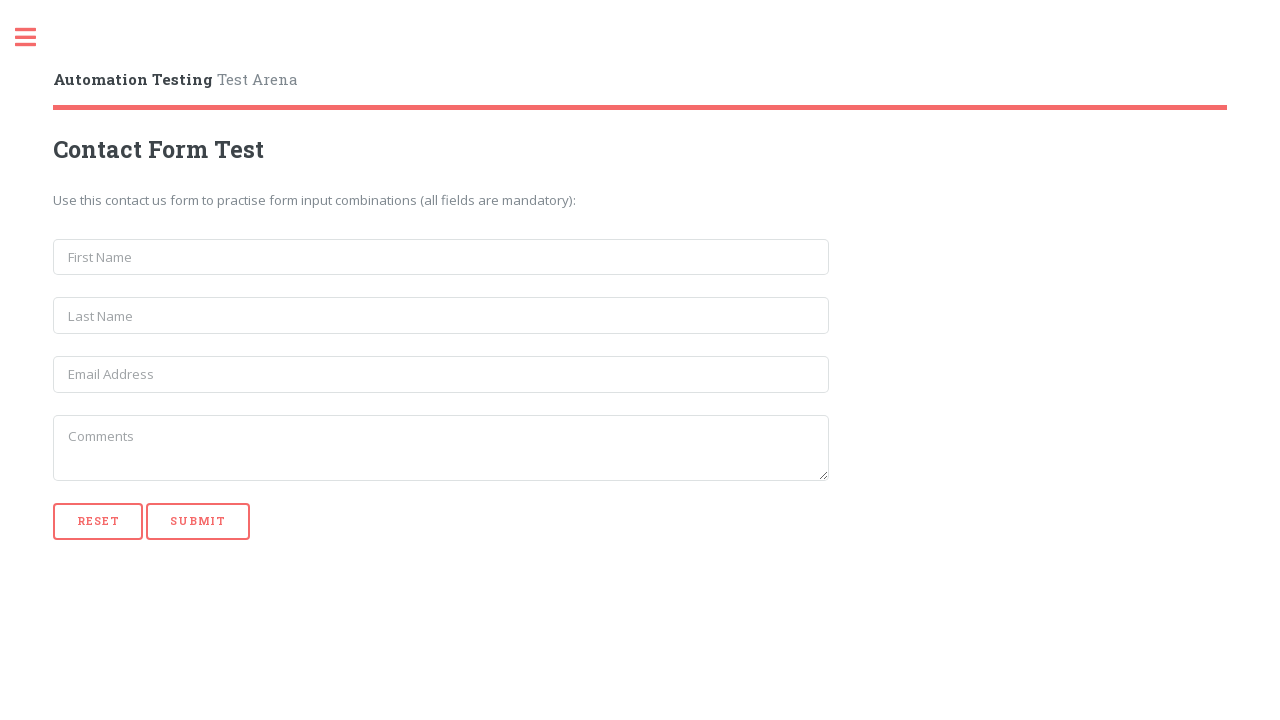

Navigated to contact form page
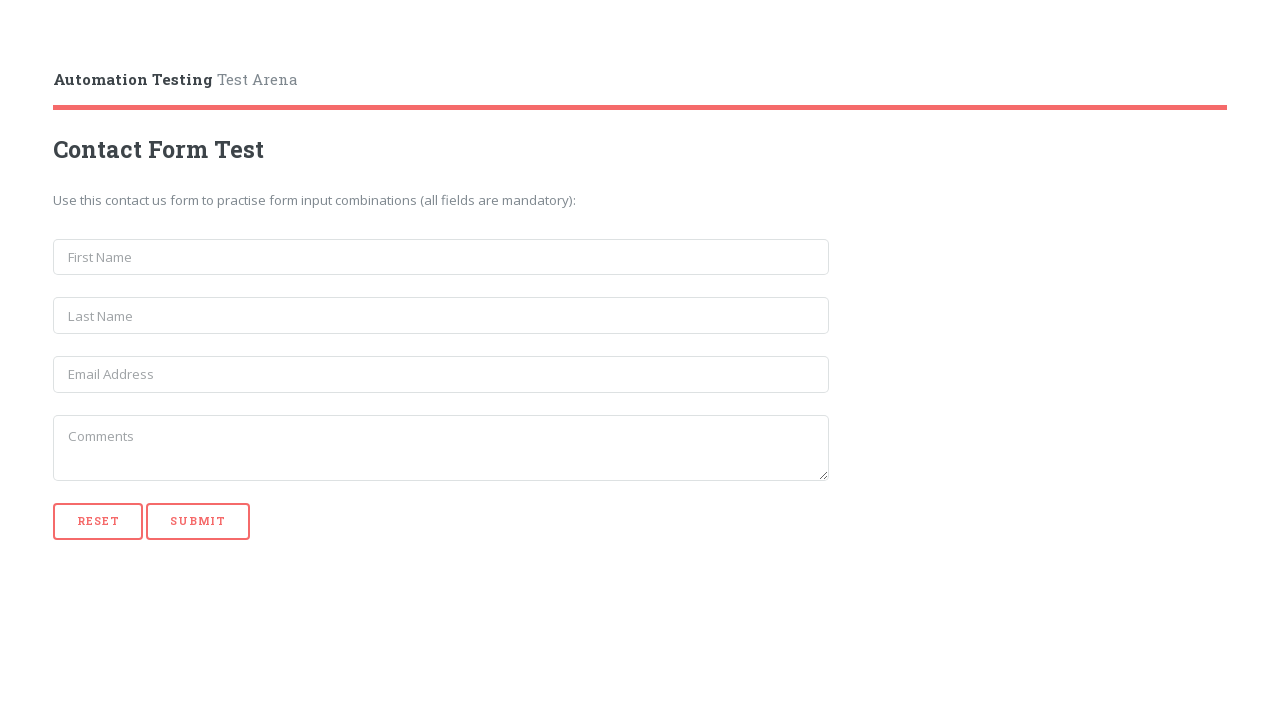

Filled in the first name field with 'abc' on input[name='first_name']
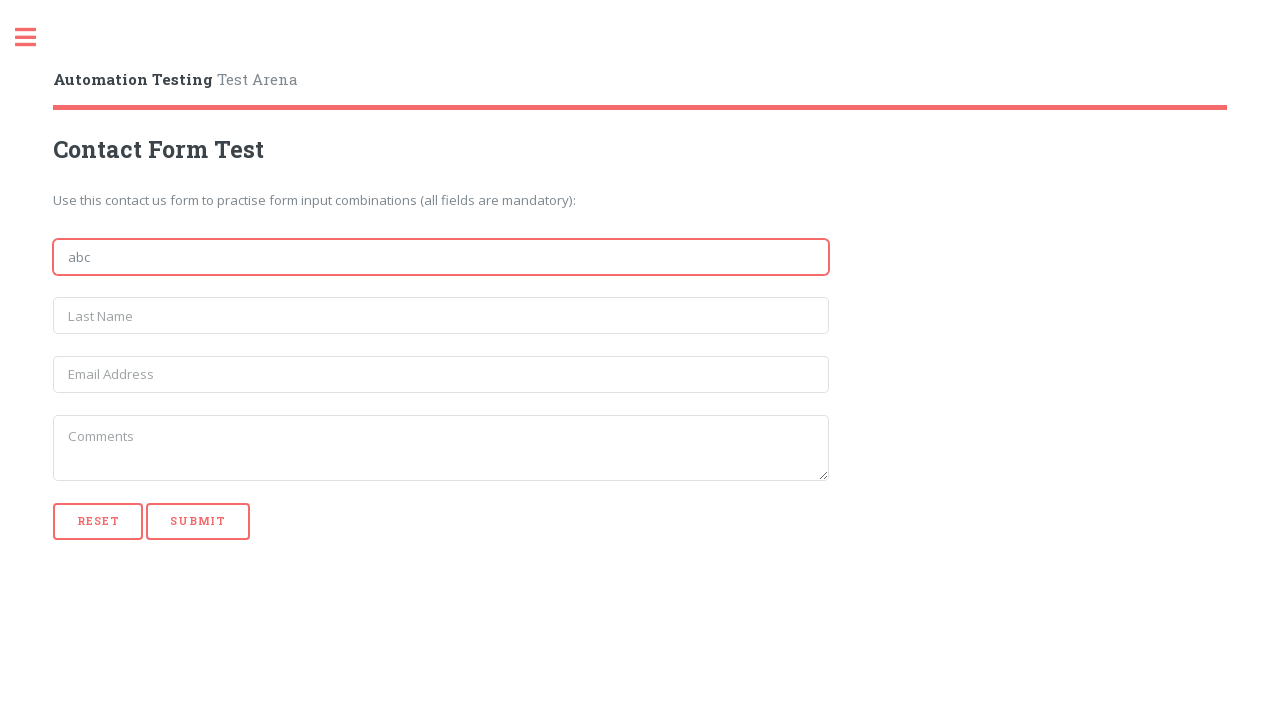

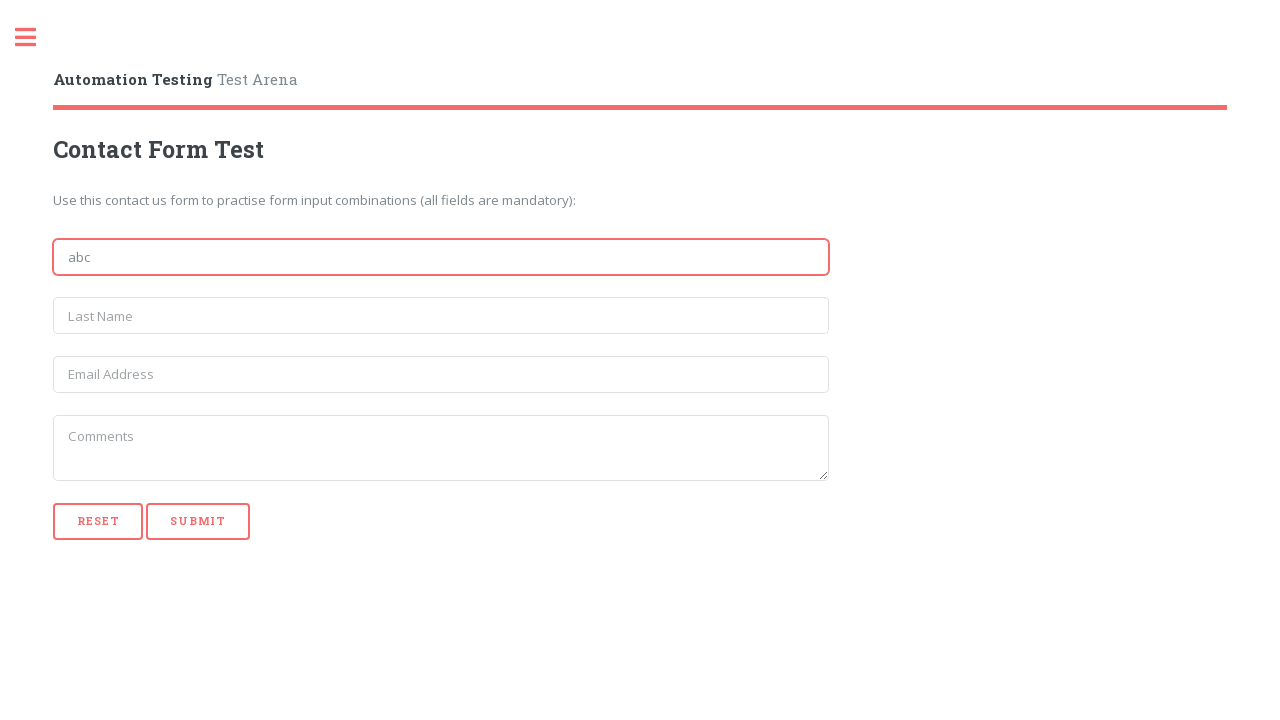